Tests that edits are saved when the input loses focus (blur event).

Starting URL: https://demo.playwright.dev/todomvc

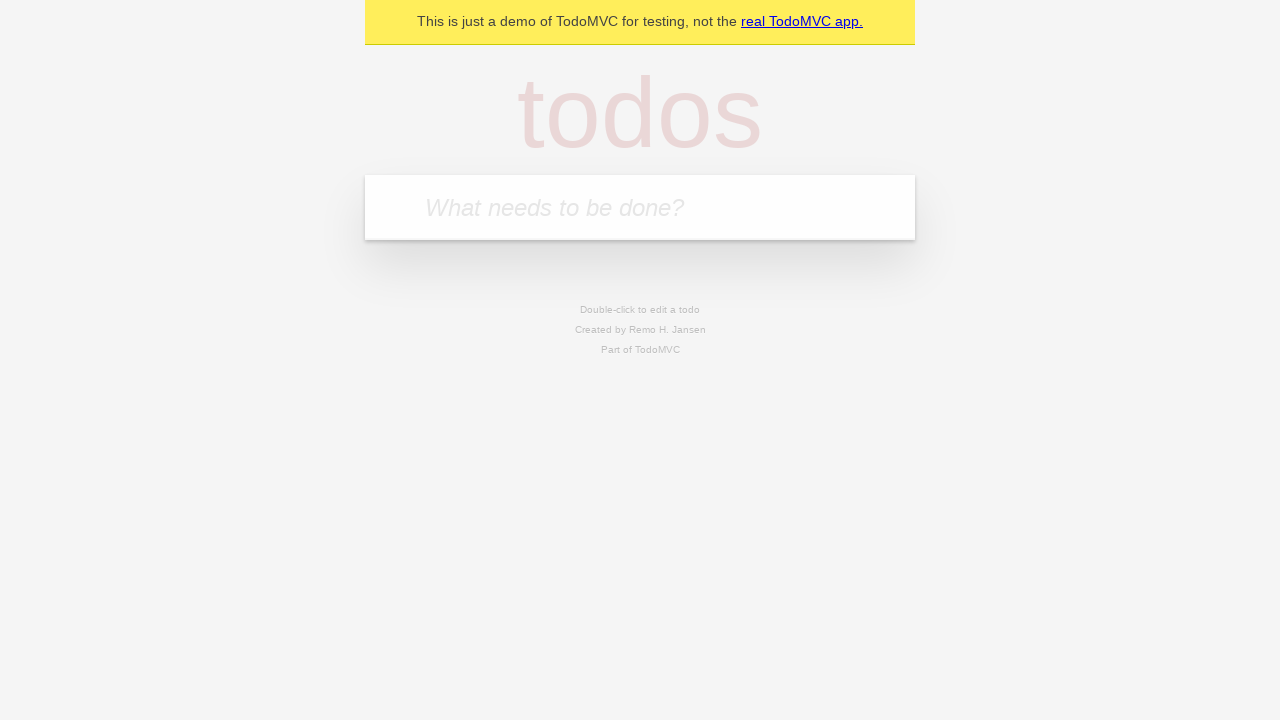

Filled todo input with 'buy some cheese' on internal:attr=[placeholder="What needs to be done?"i]
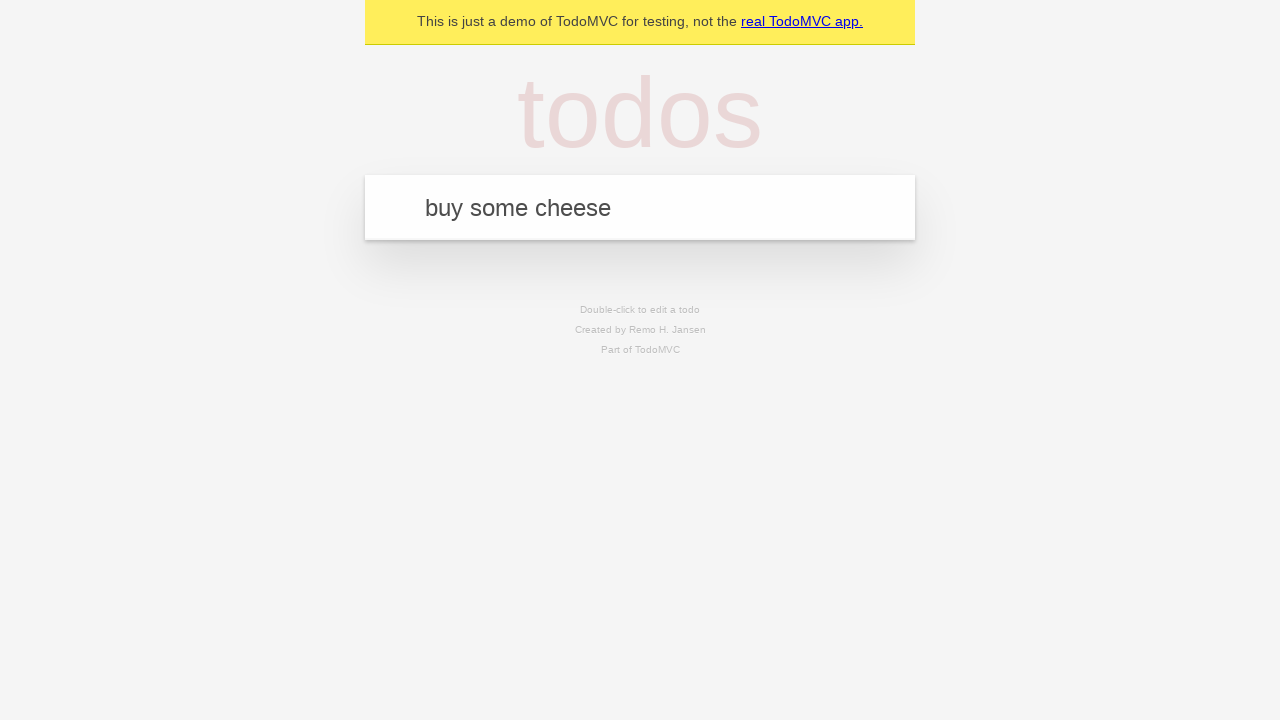

Pressed Enter to create todo 'buy some cheese' on internal:attr=[placeholder="What needs to be done?"i]
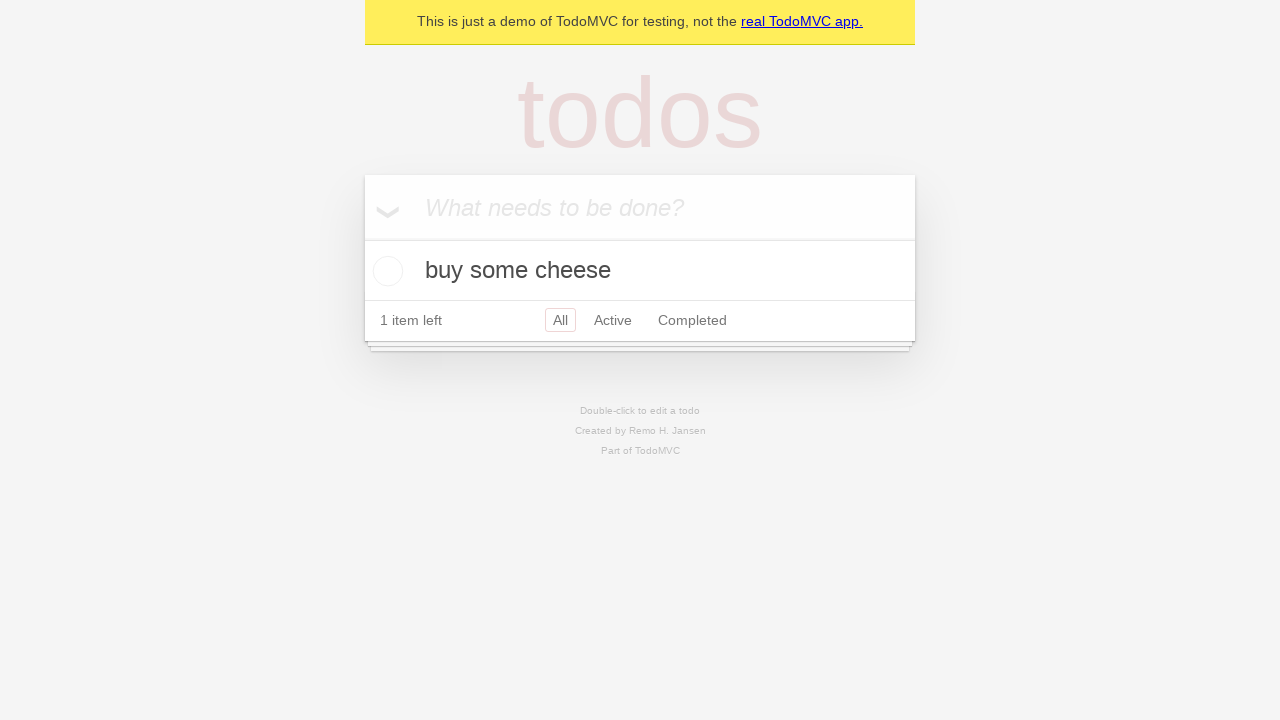

Filled todo input with 'feed the cat' on internal:attr=[placeholder="What needs to be done?"i]
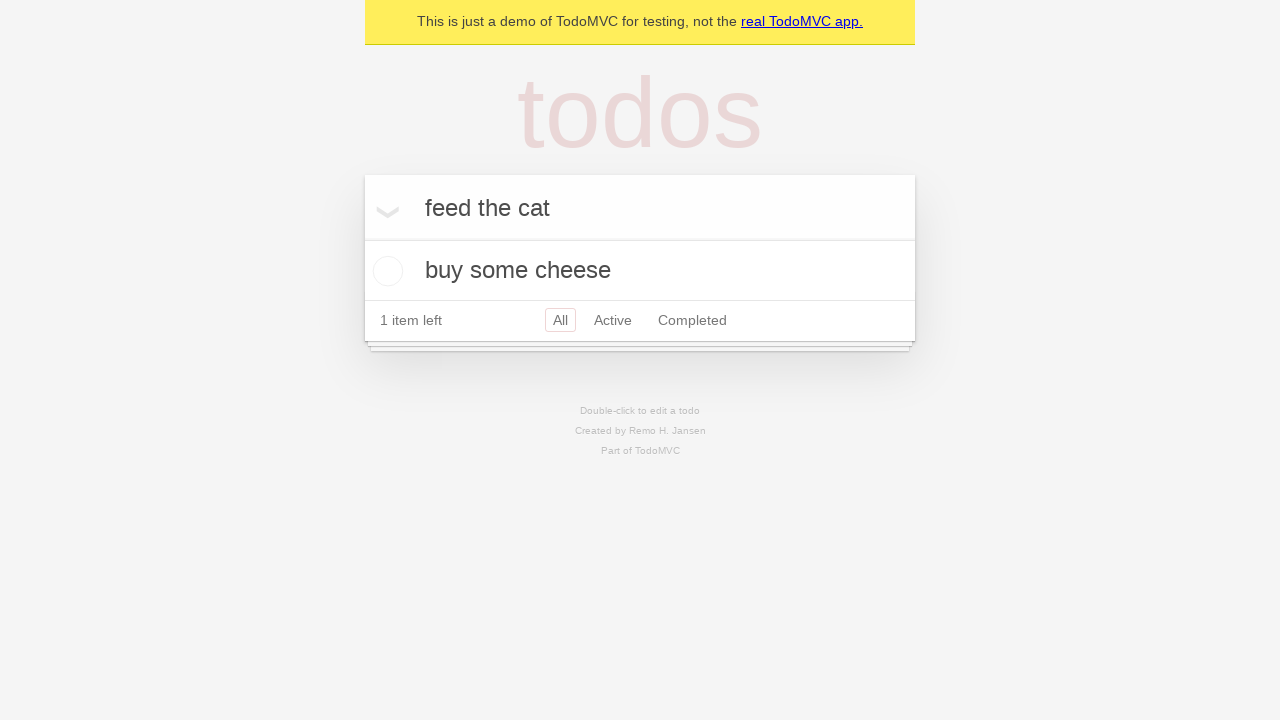

Pressed Enter to create todo 'feed the cat' on internal:attr=[placeholder="What needs to be done?"i]
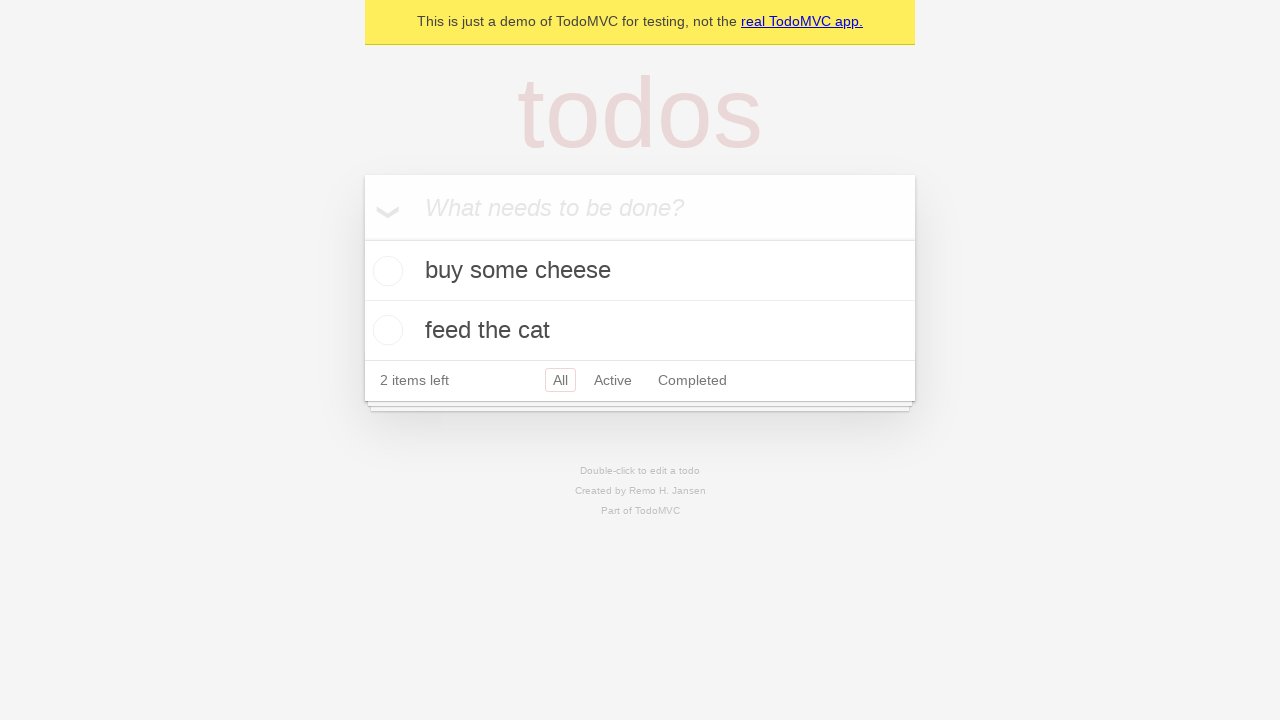

Filled todo input with 'book a doctors appointment' on internal:attr=[placeholder="What needs to be done?"i]
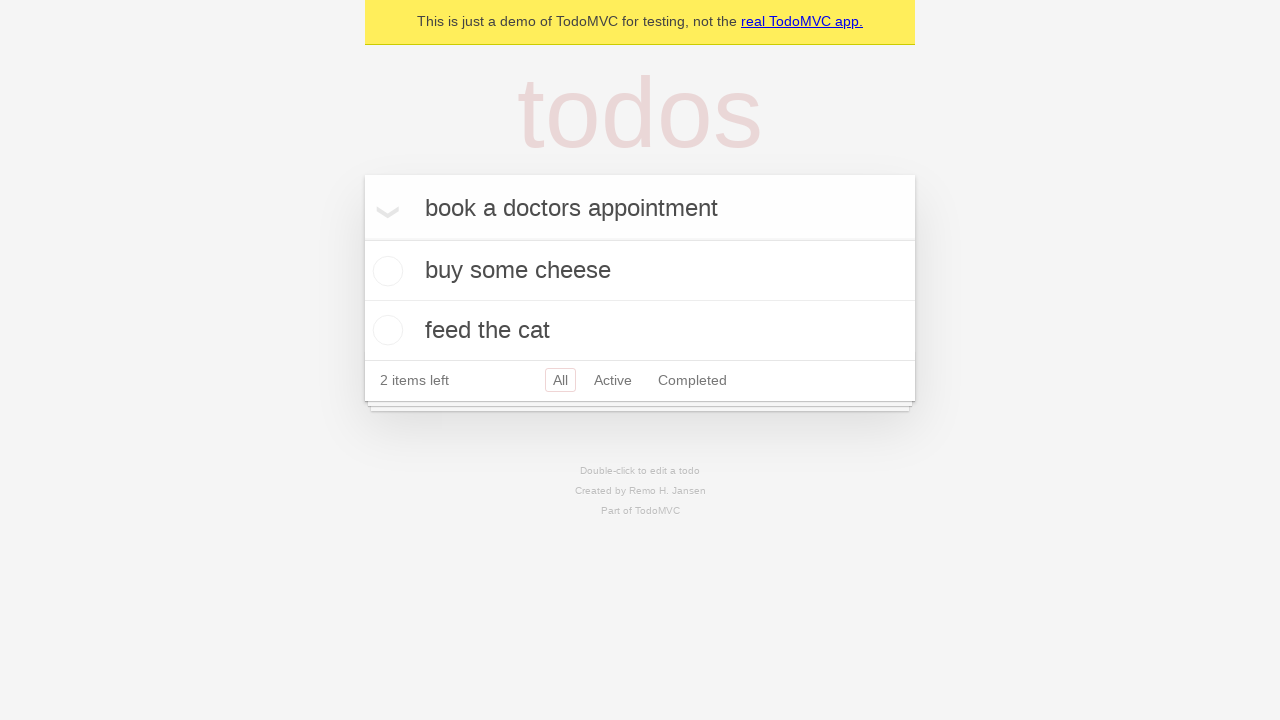

Pressed Enter to create todo 'book a doctors appointment' on internal:attr=[placeholder="What needs to be done?"i]
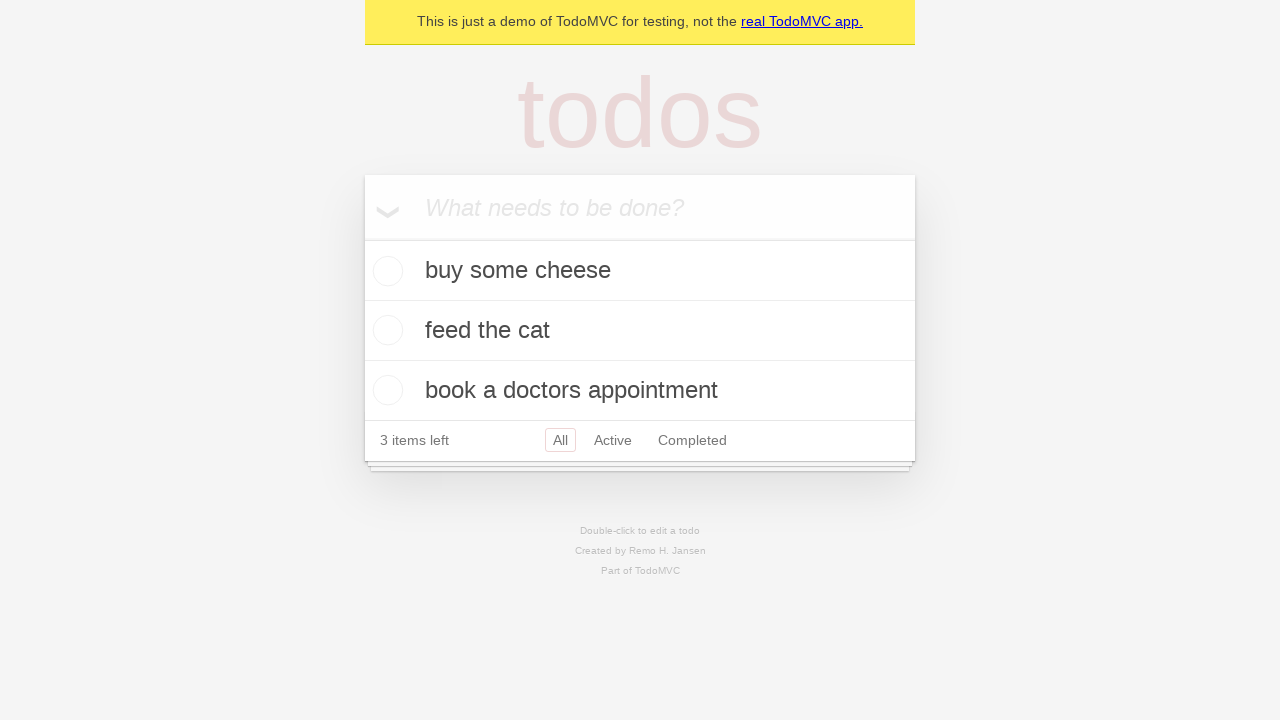

Waited for all 3 todos to appear in the list
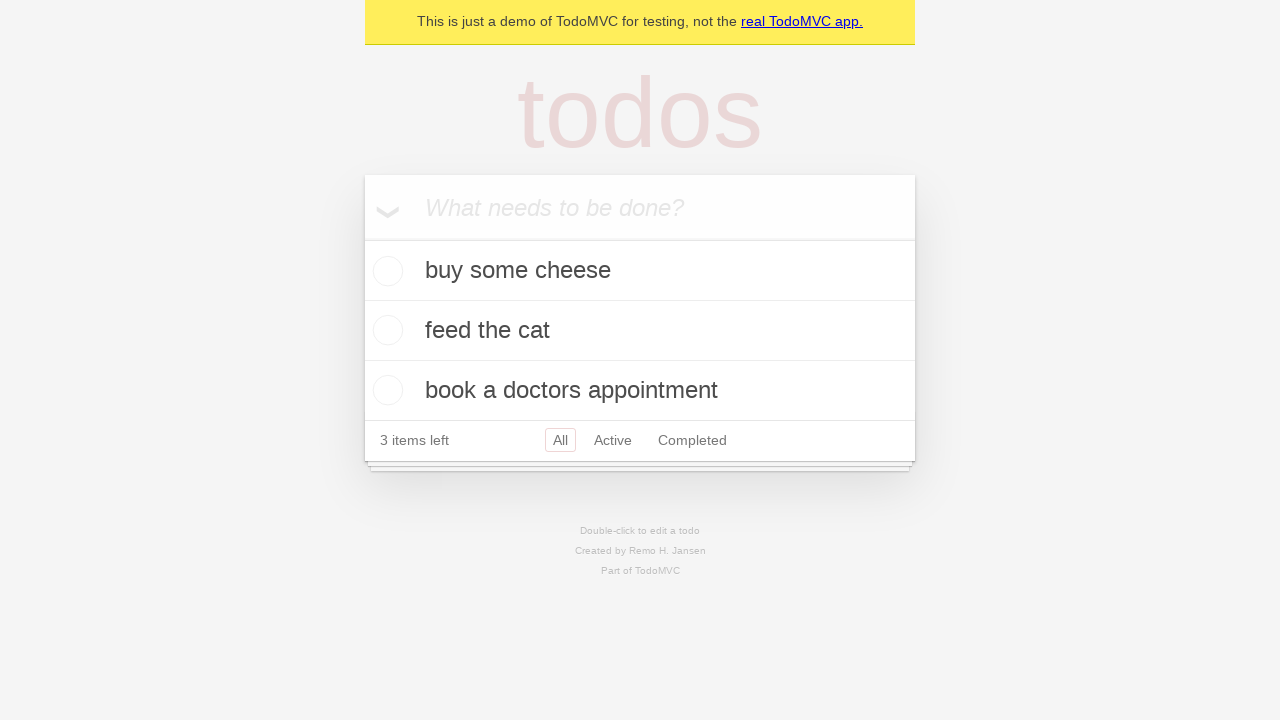

Double-clicked second todo to enter edit mode at (640, 331) on internal:testid=[data-testid="todo-item"s] >> nth=1
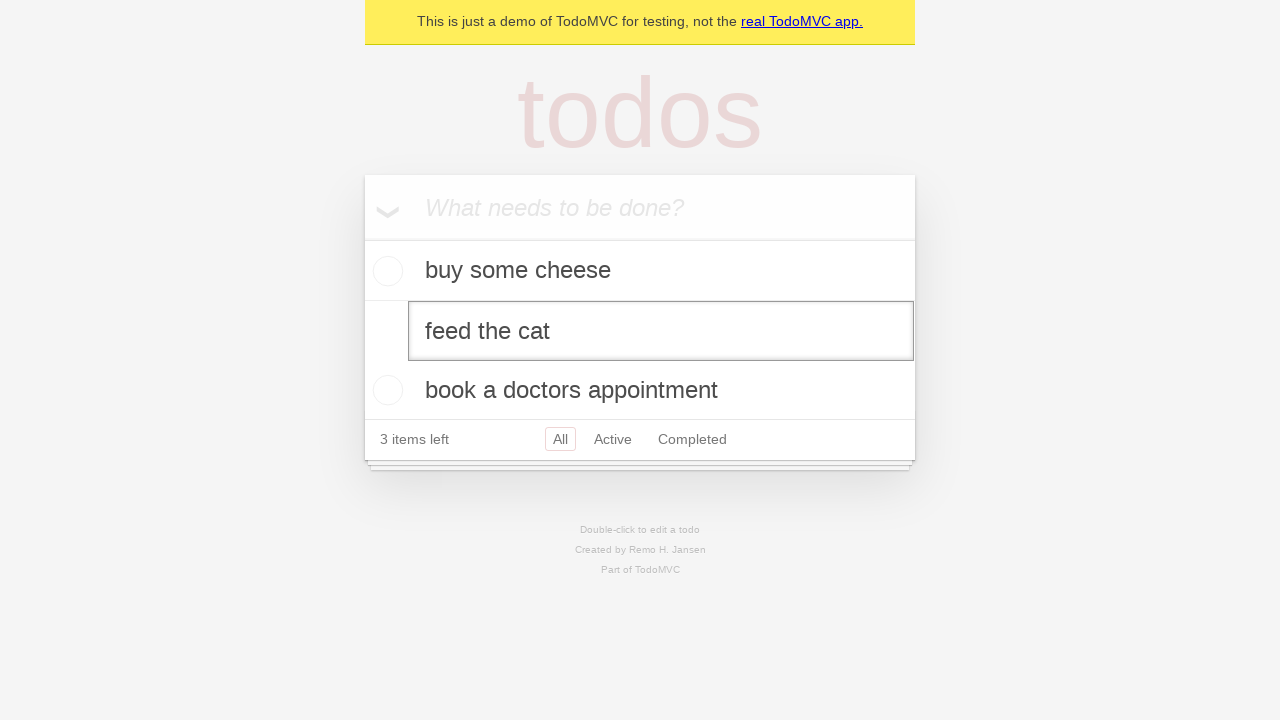

Filled edit field with new text 'buy some sausages' on internal:testid=[data-testid="todo-item"s] >> nth=1 >> internal:role=textbox[nam
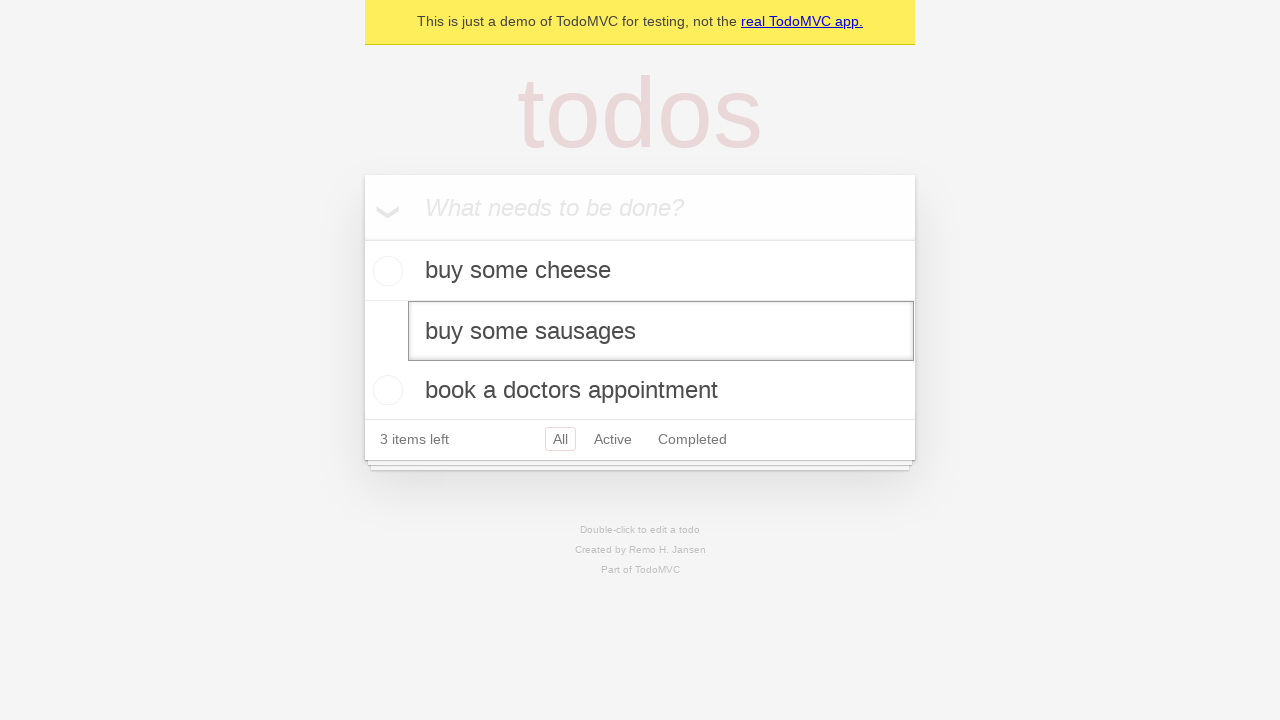

Dispatched blur event to save edit and lose focus
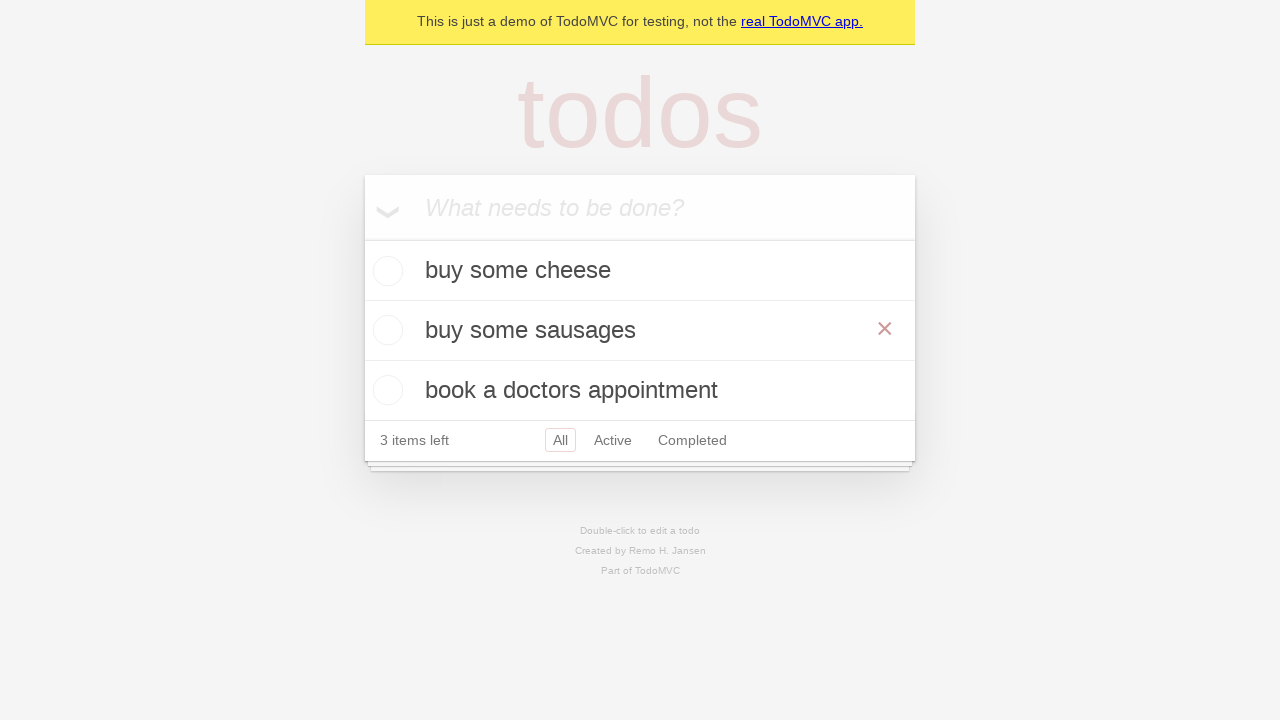

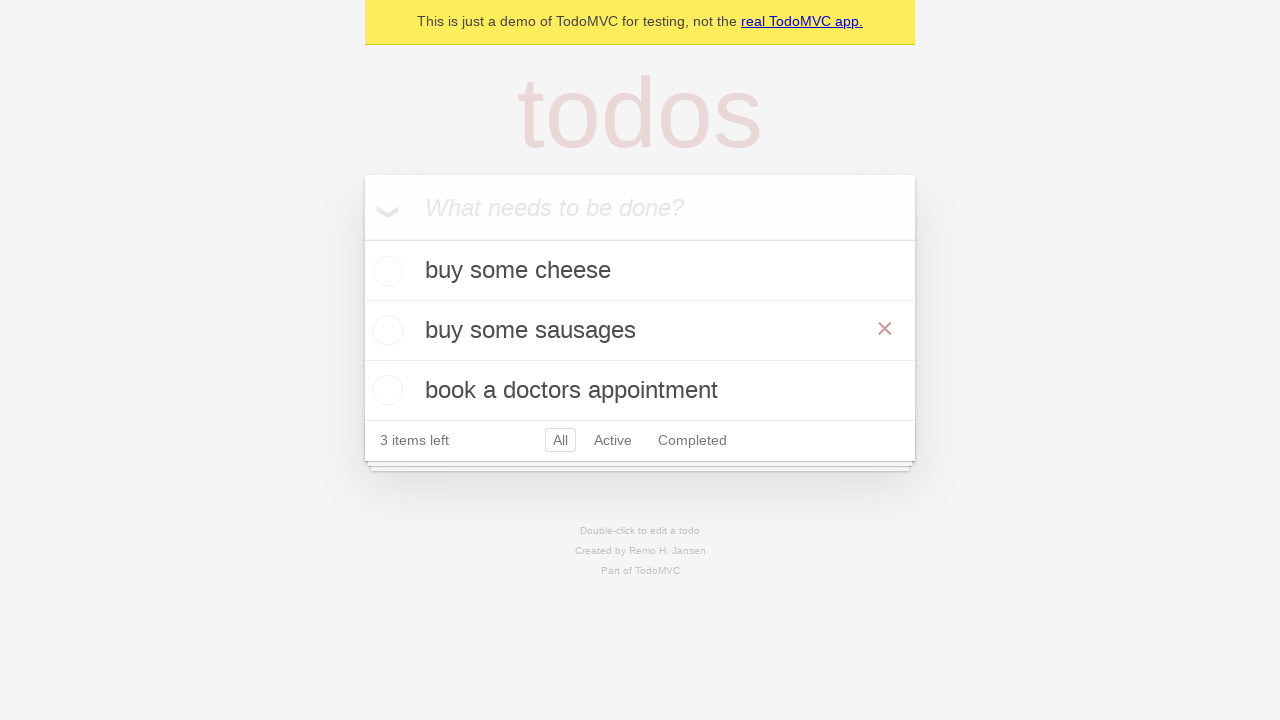